Tests fluent wait functionality by waiting for a countdown timer to reach a specific value

Starting URL: https://automationfc.github.io/fluent-wait/

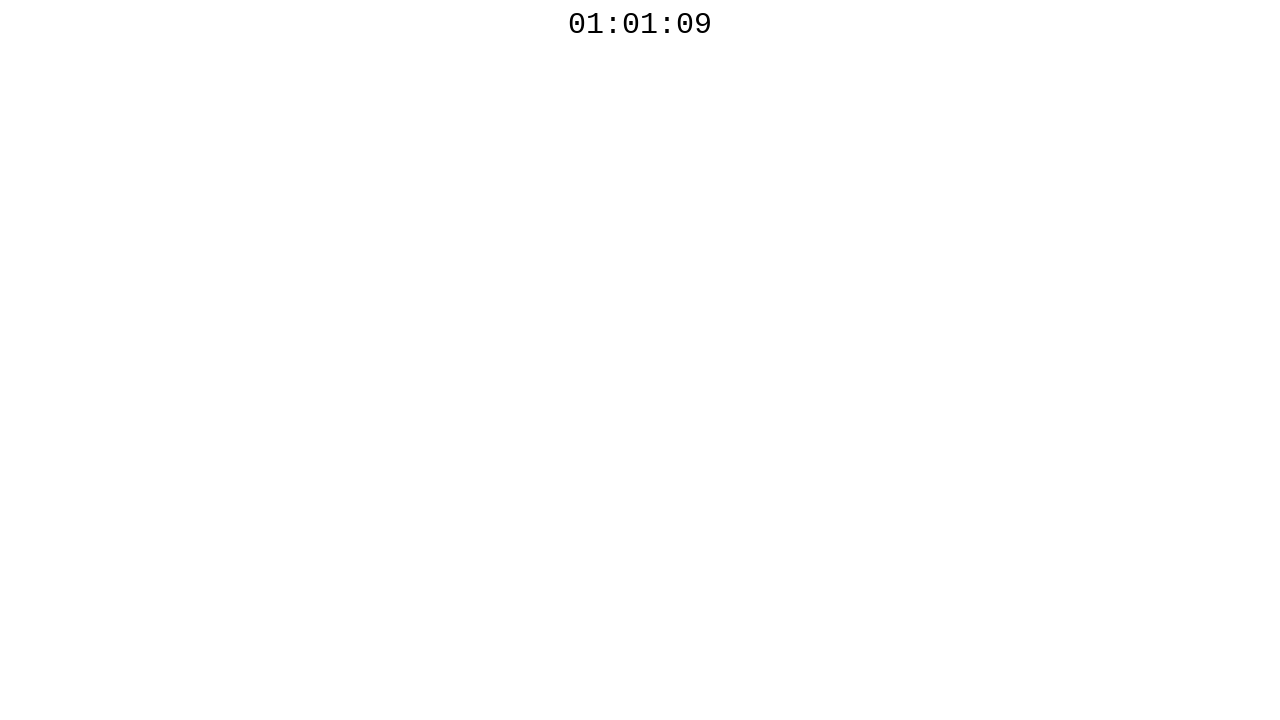

Retrieved current countdown timer text
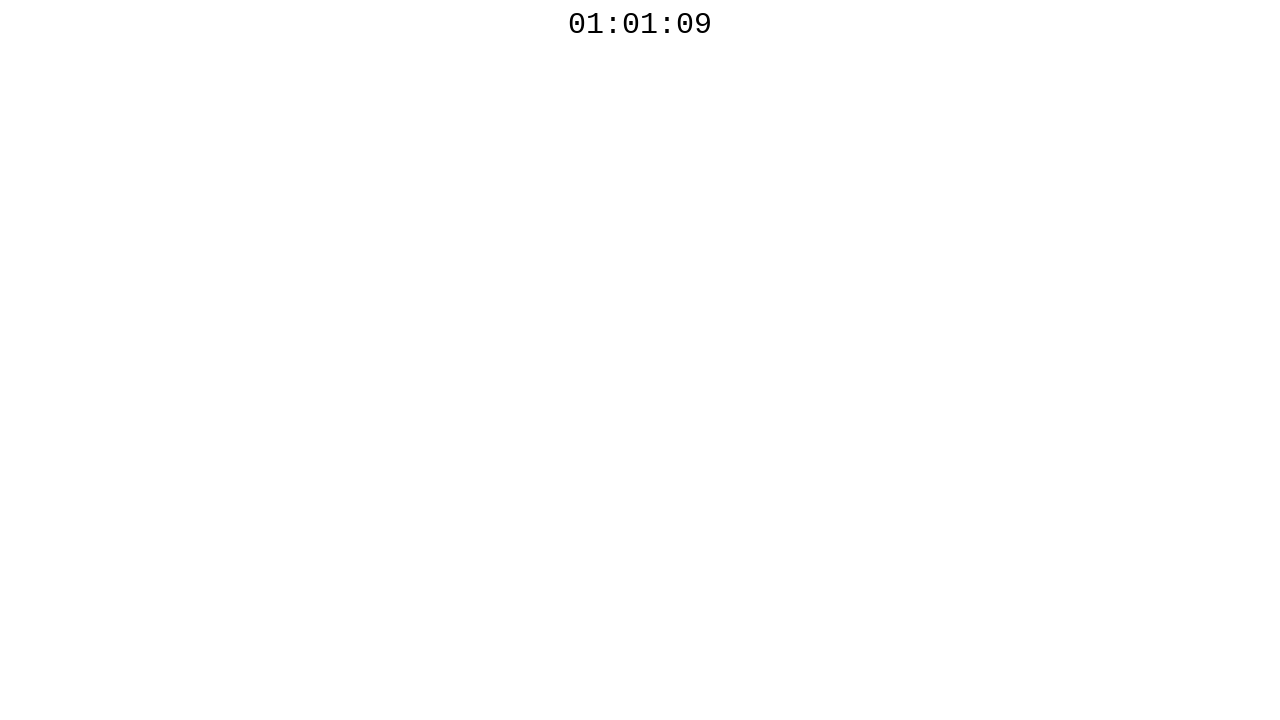

Waited 1 second for countdown timer to update
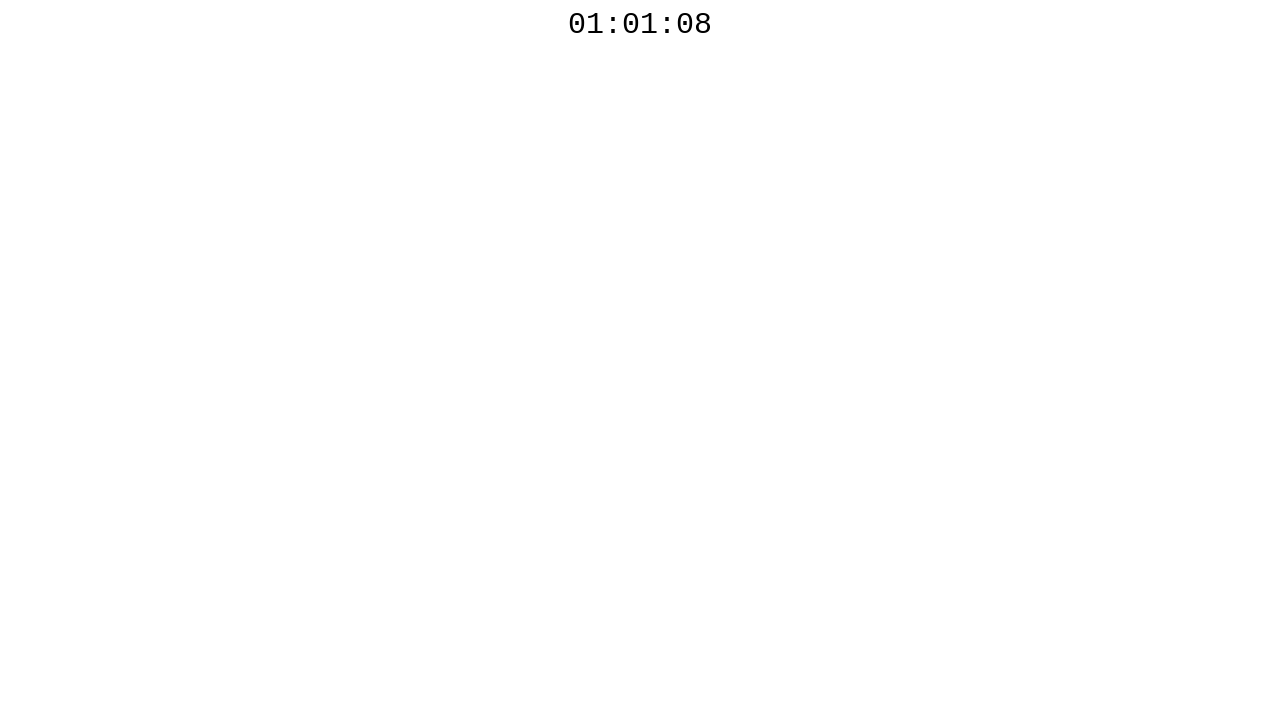

Retrieved current countdown timer text
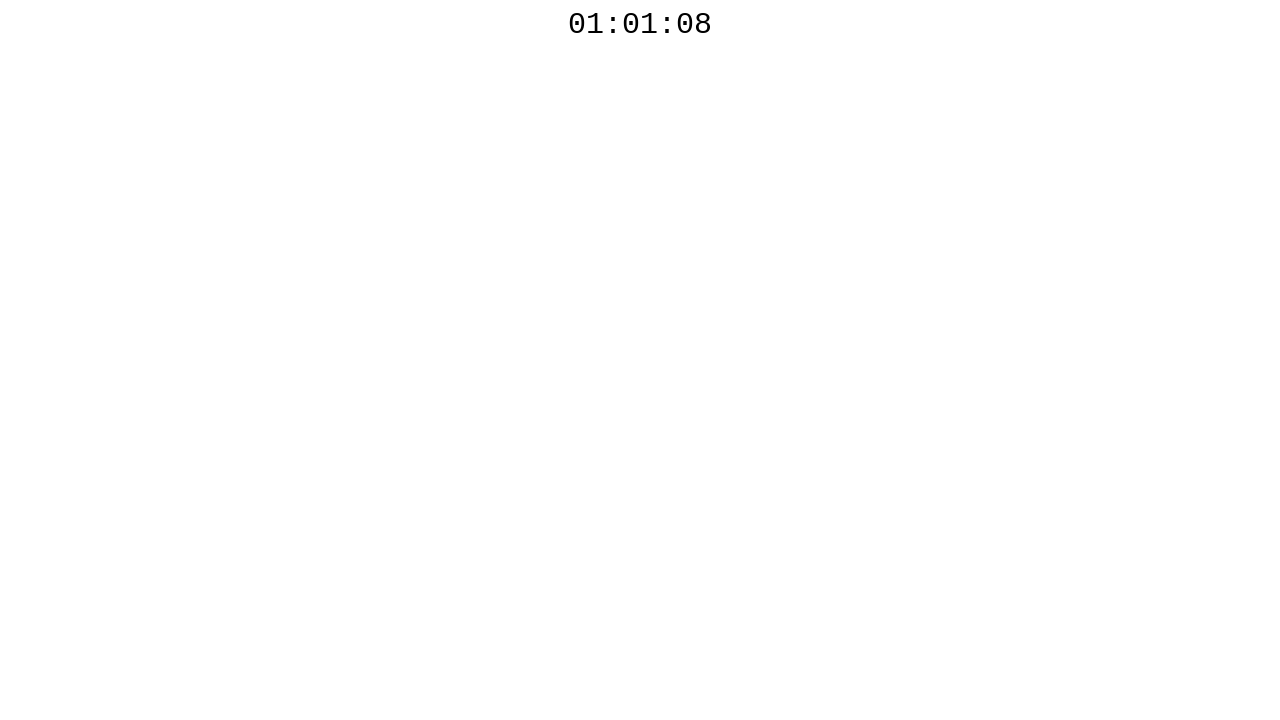

Waited 1 second for countdown timer to update
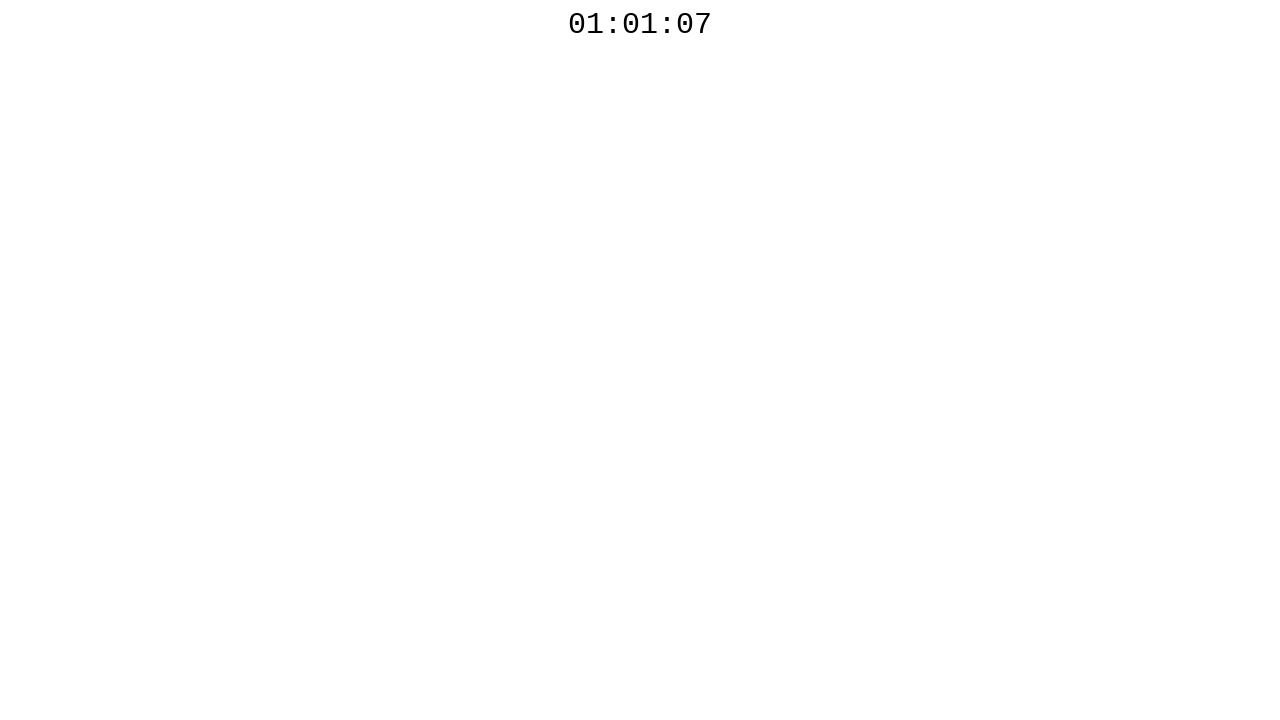

Retrieved current countdown timer text
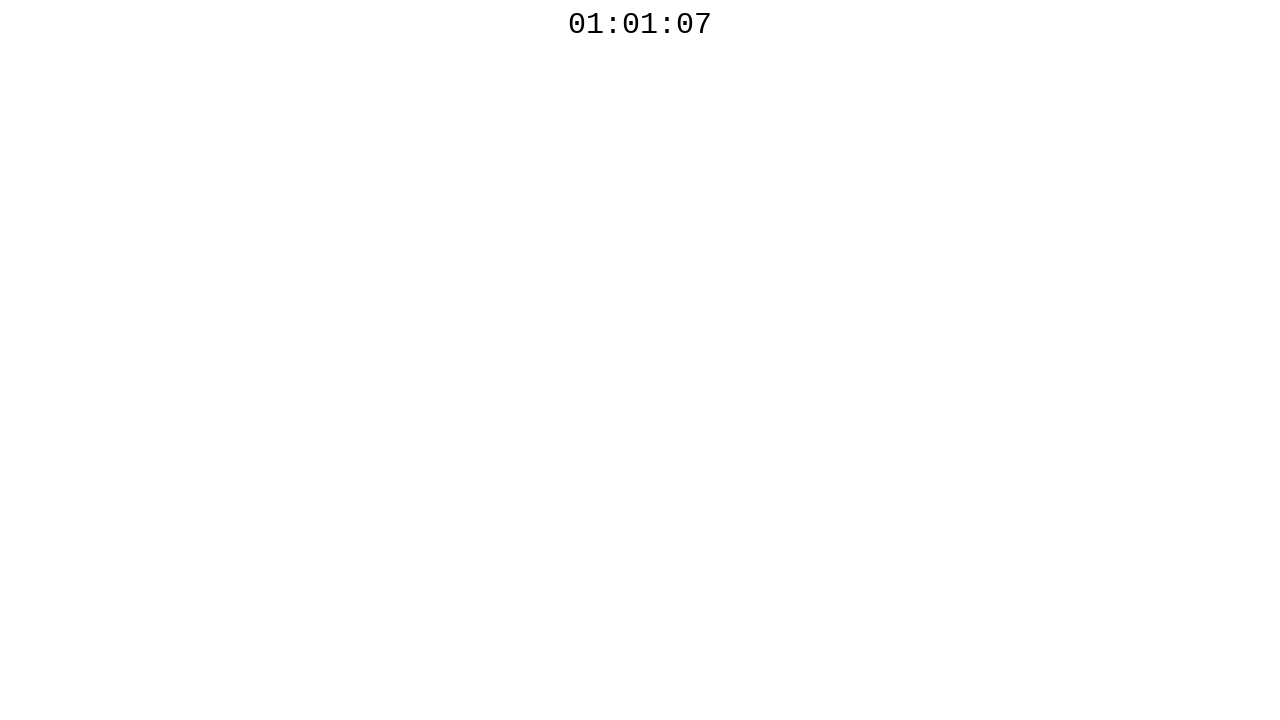

Waited 1 second for countdown timer to update
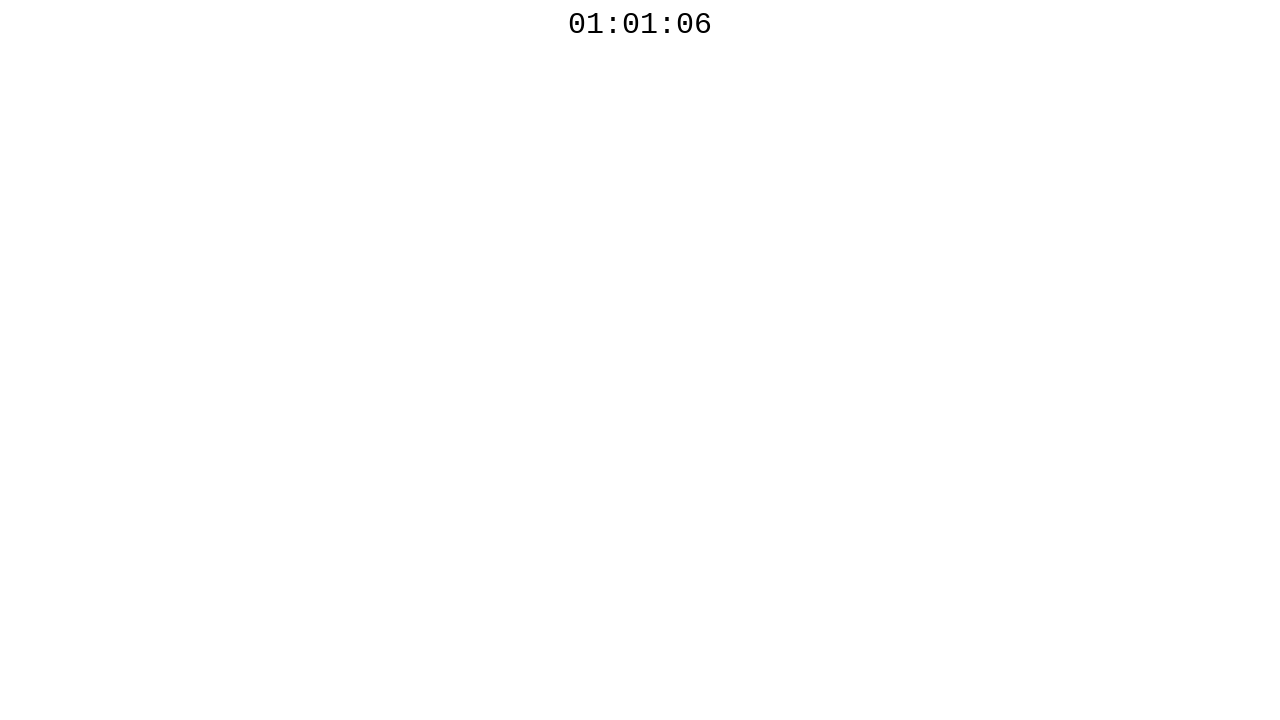

Retrieved current countdown timer text
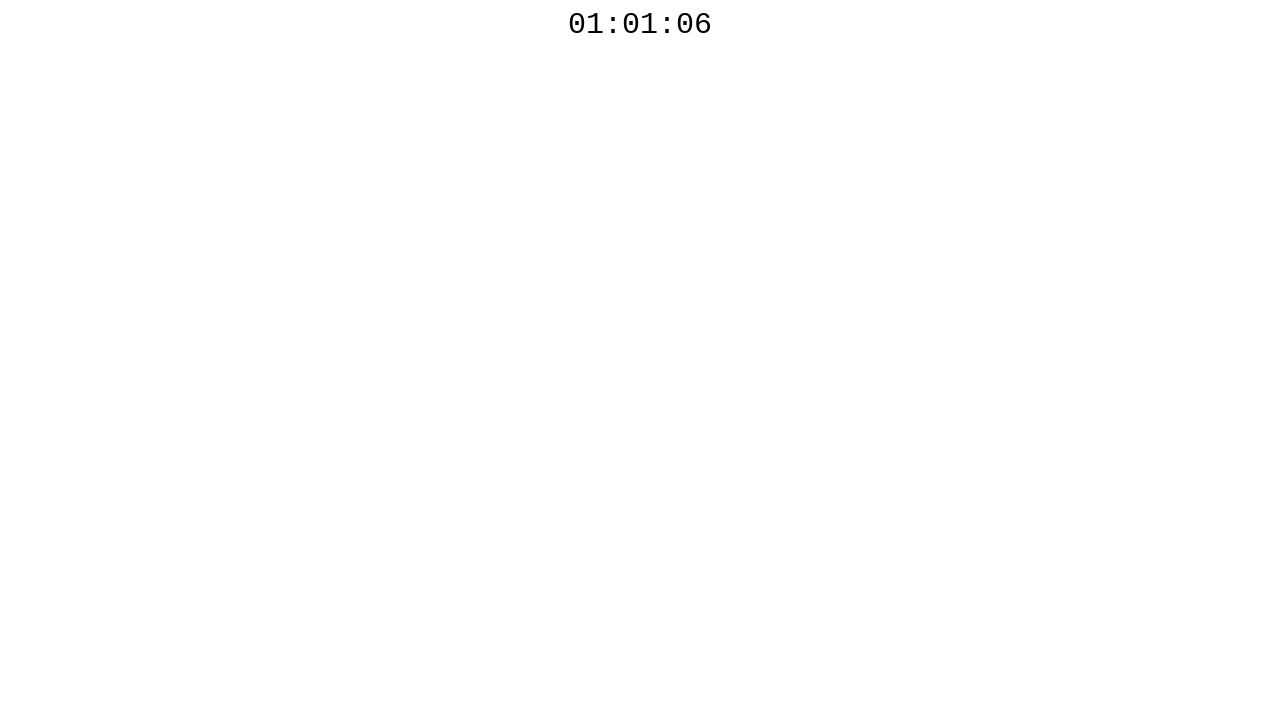

Waited 1 second for countdown timer to update
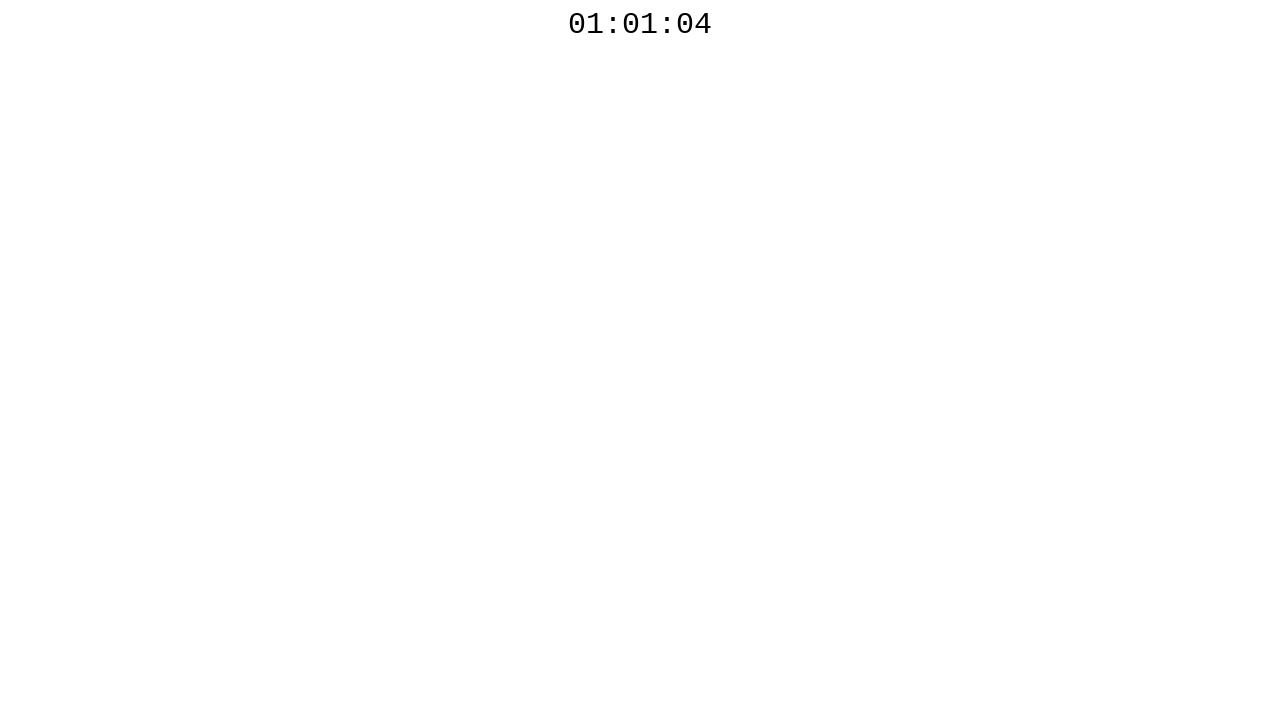

Retrieved current countdown timer text
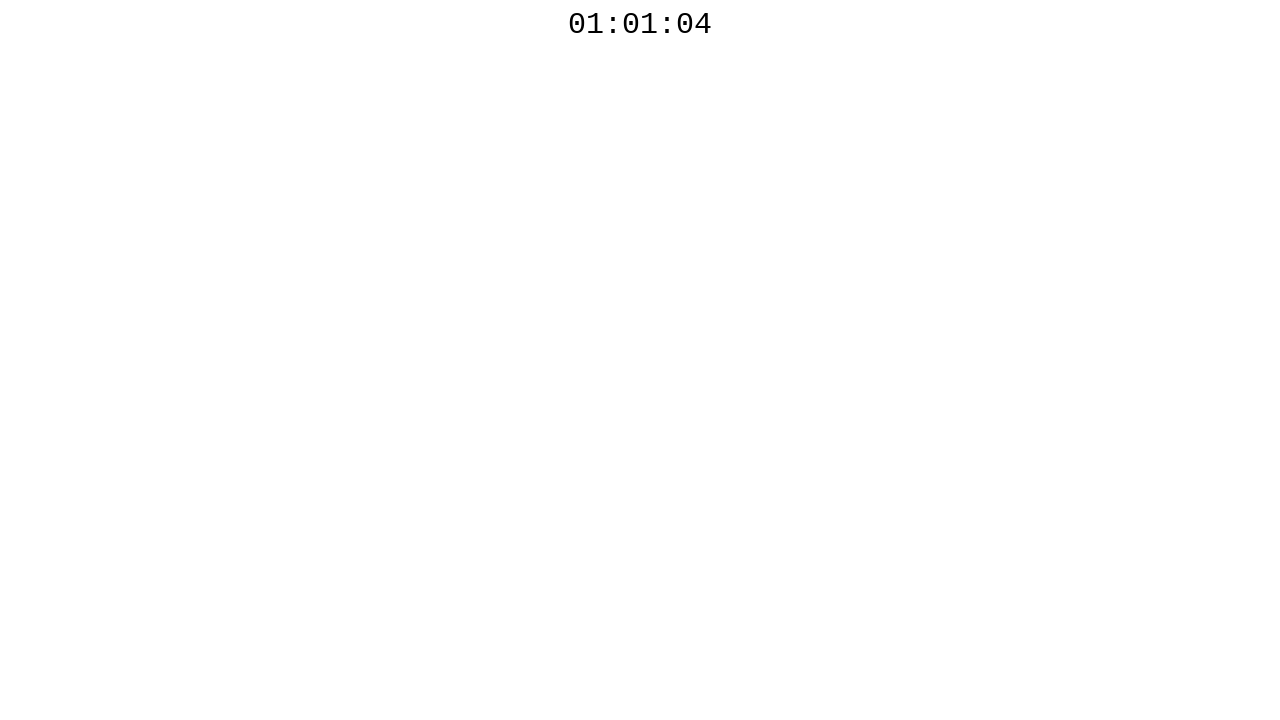

Waited 1 second for countdown timer to update
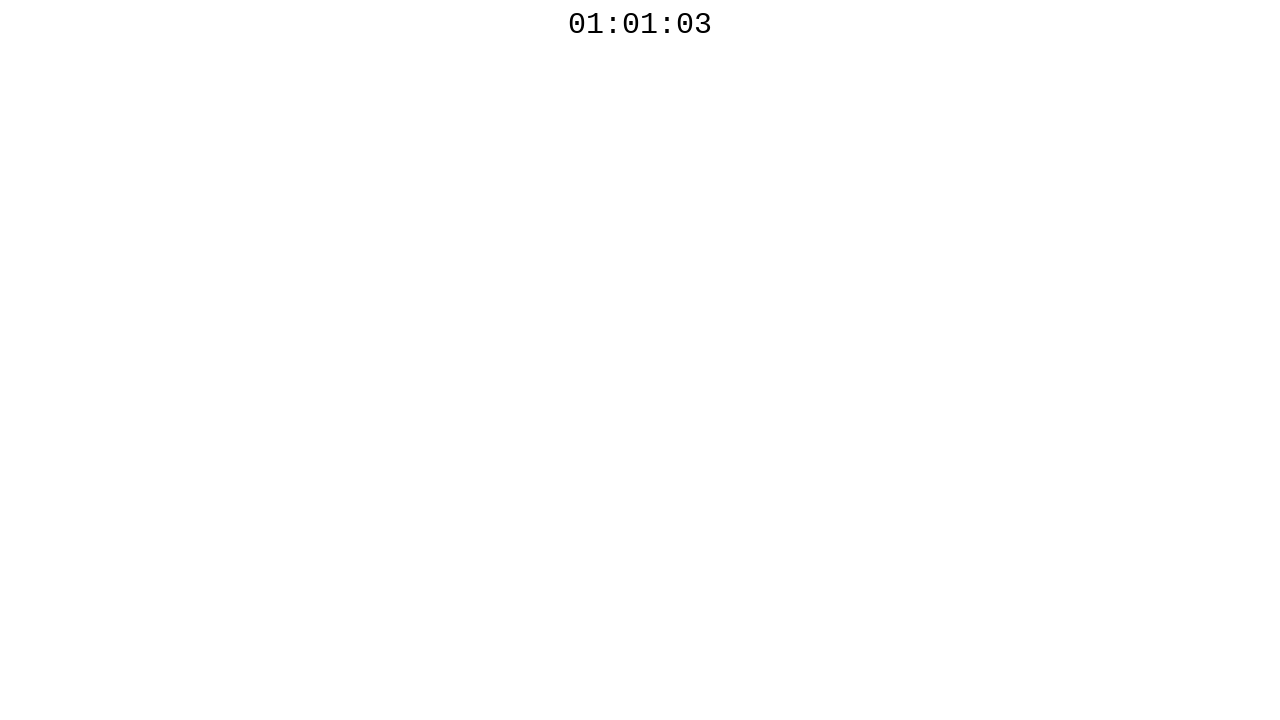

Retrieved current countdown timer text
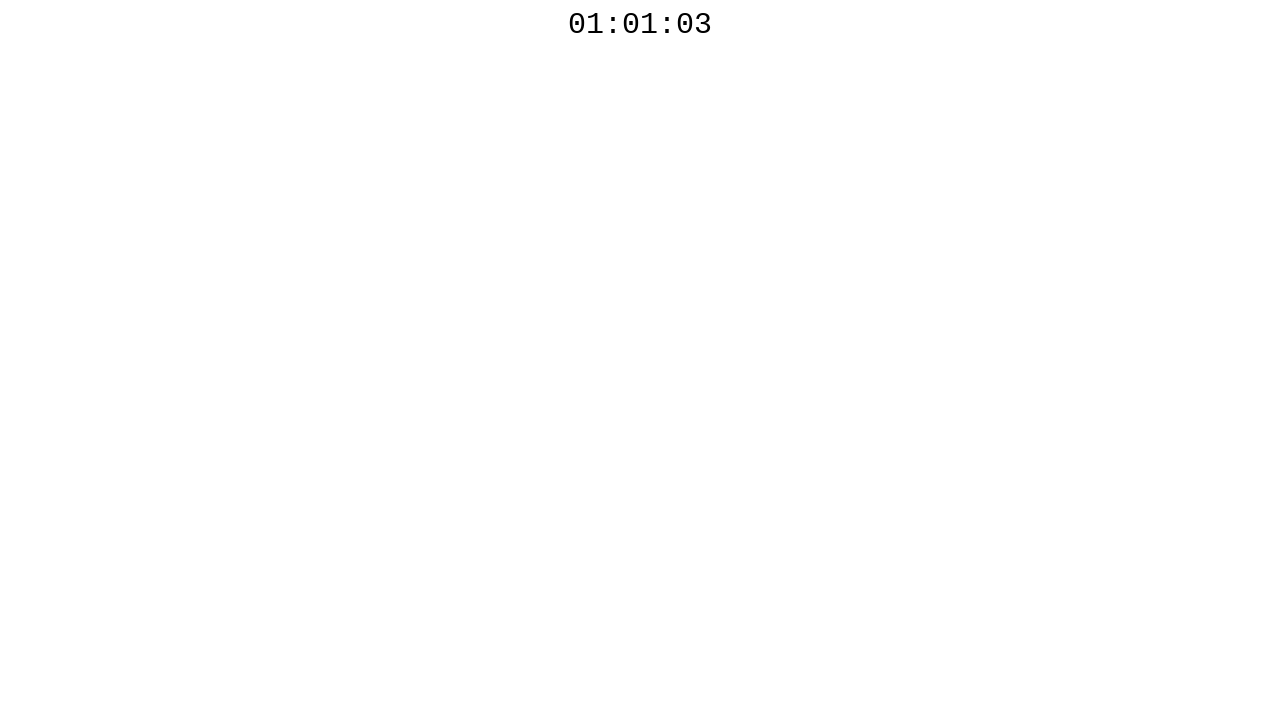

Waited 1 second for countdown timer to update
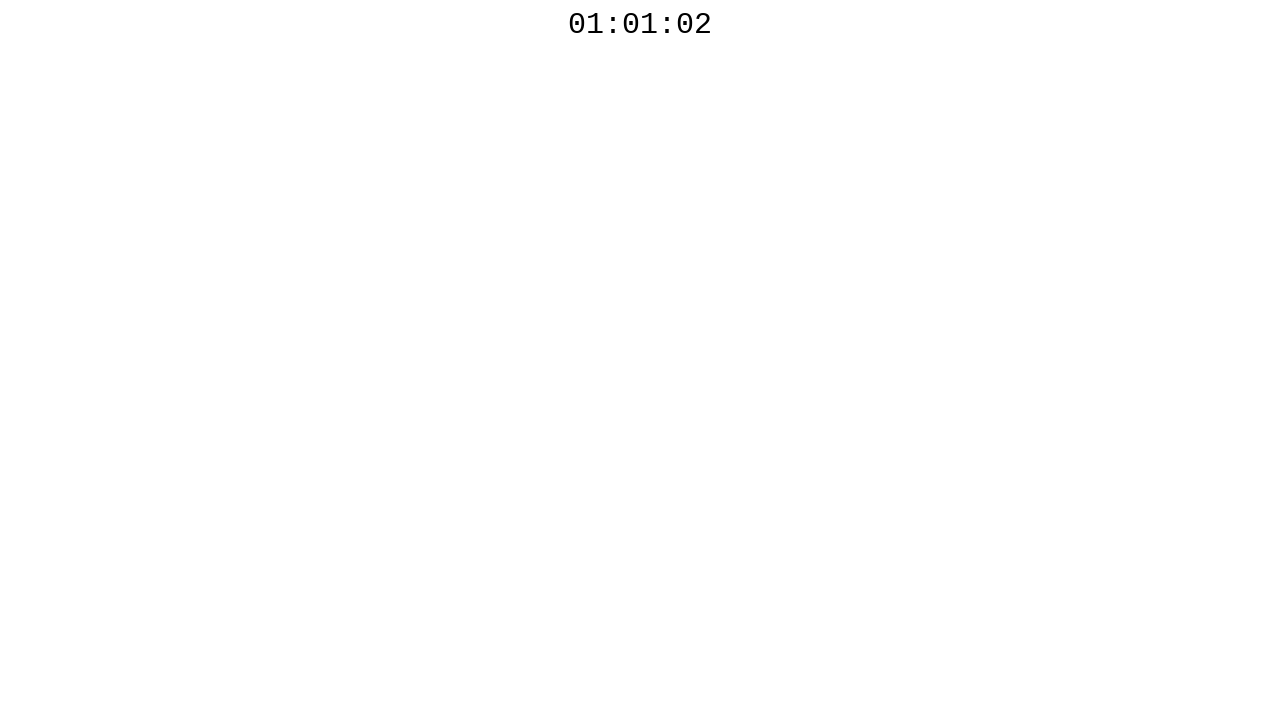

Retrieved current countdown timer text
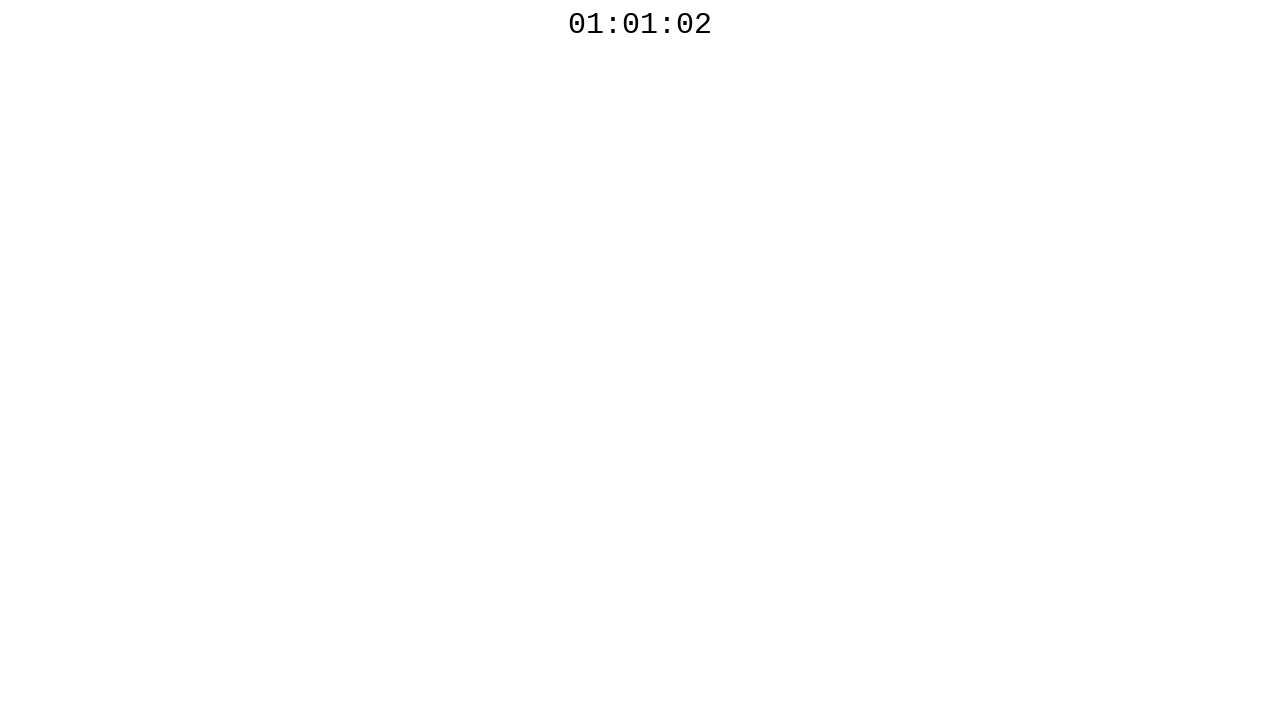

Waited 1 second for countdown timer to update
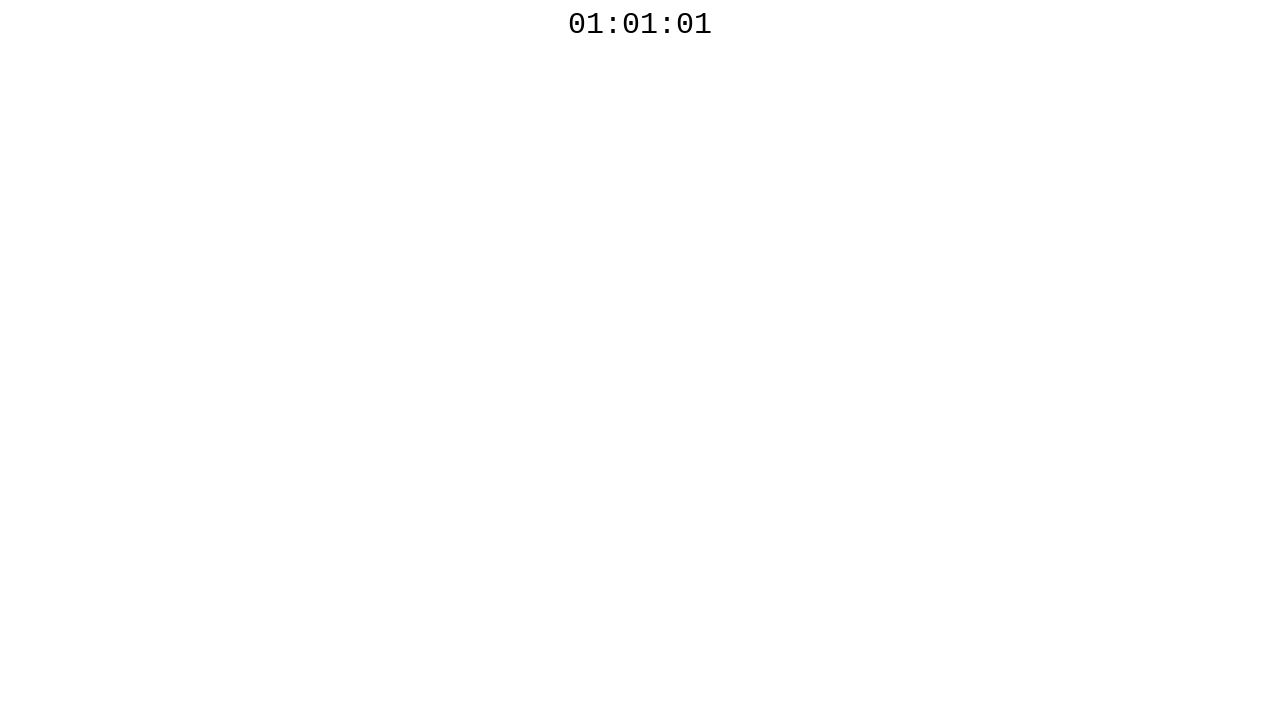

Retrieved current countdown timer text
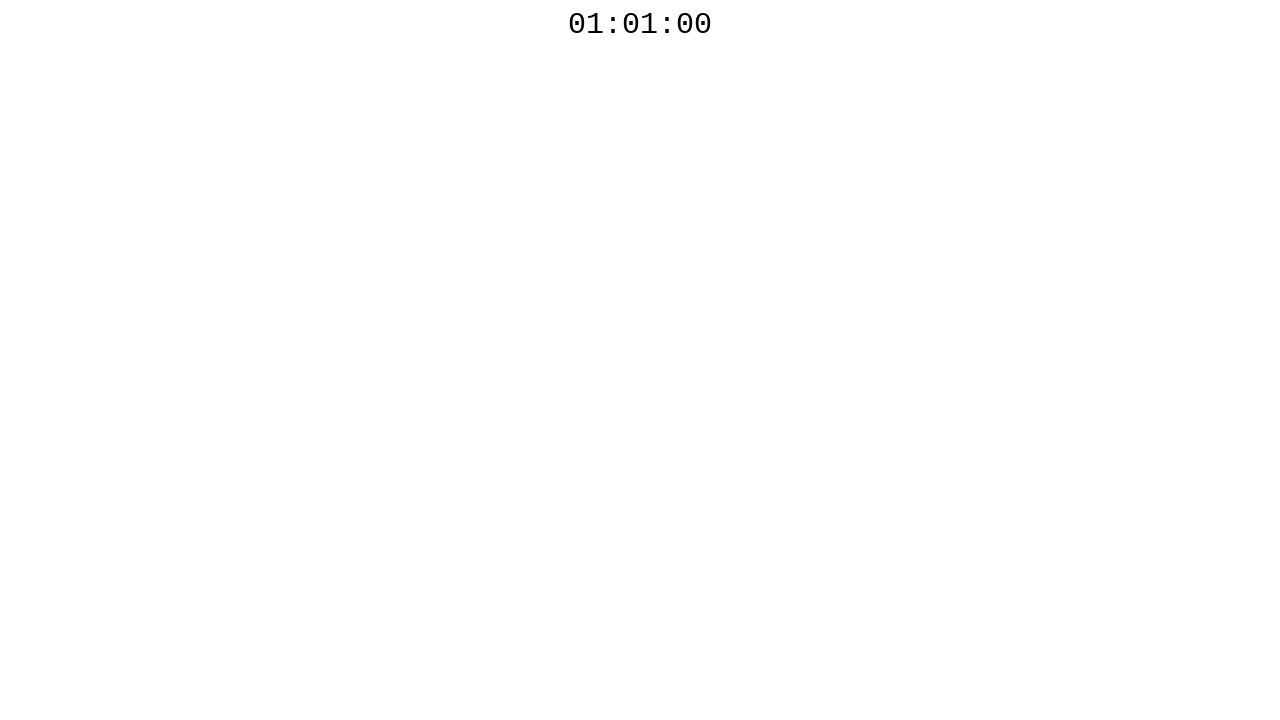

Countdown timer reached target value 01:01:00
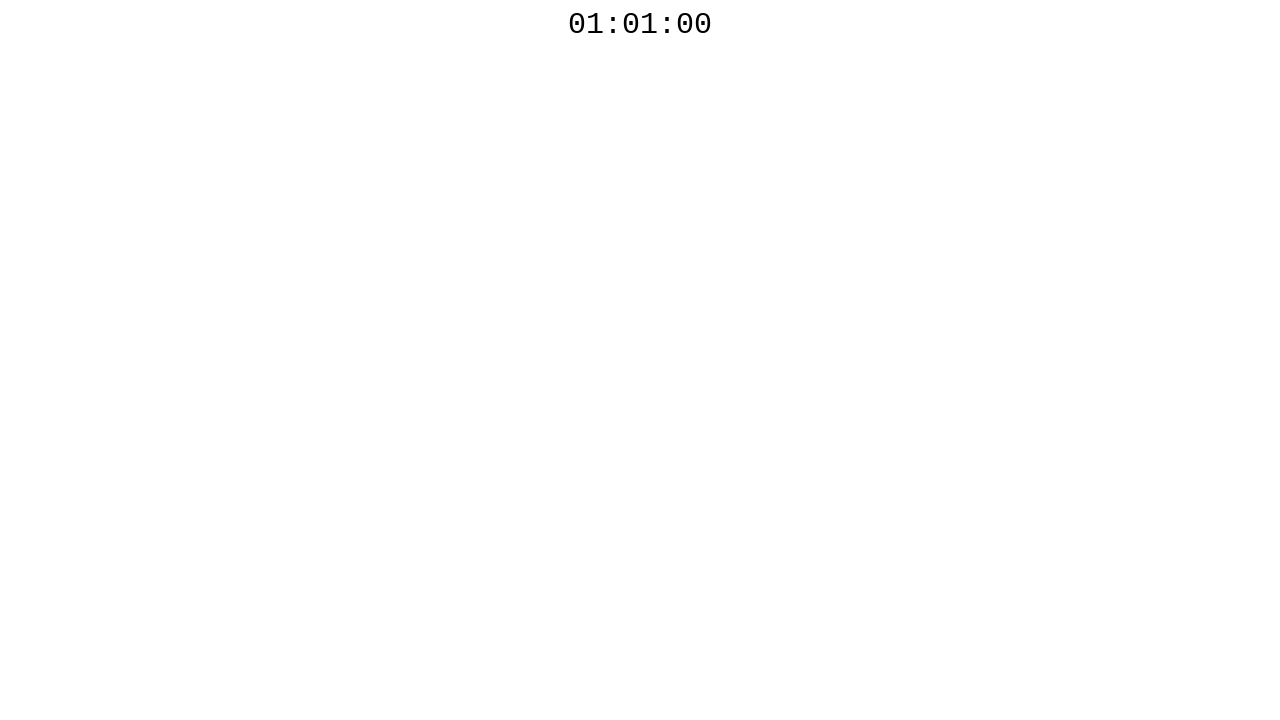

Retrieved final countdown timer text for verification
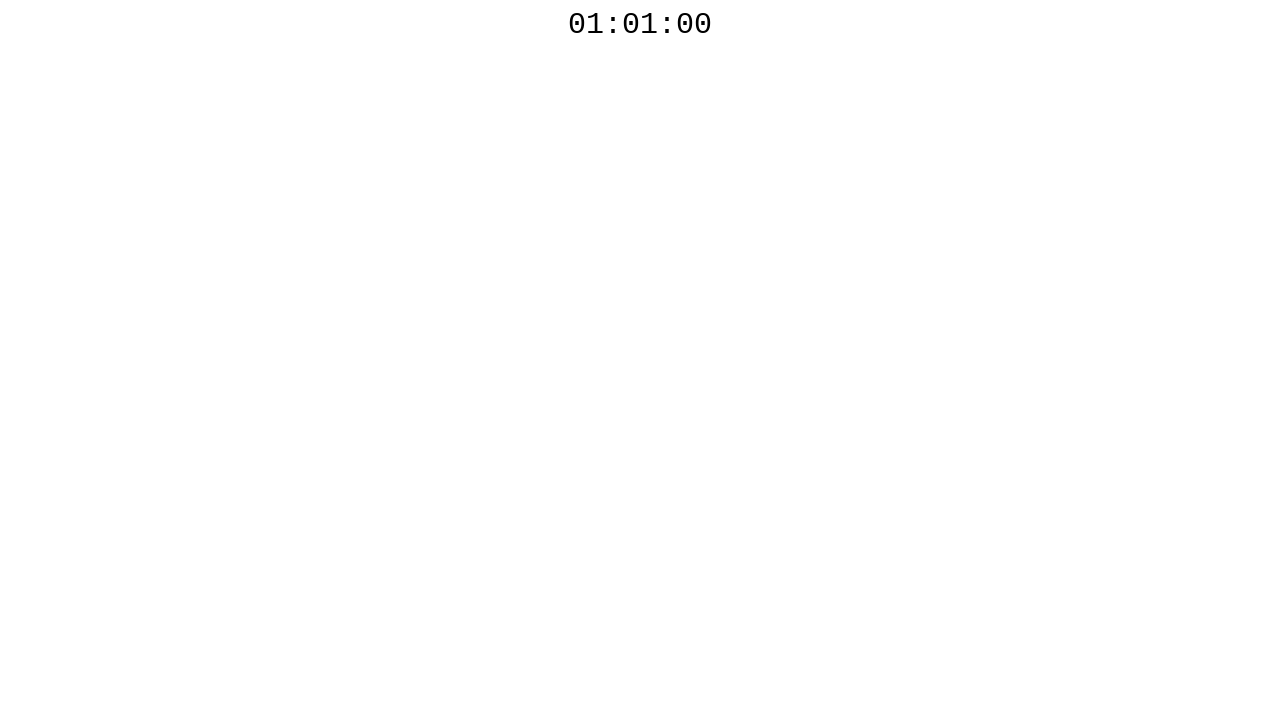

Assertion passed: countdown timer text matches expected value 01:01:00
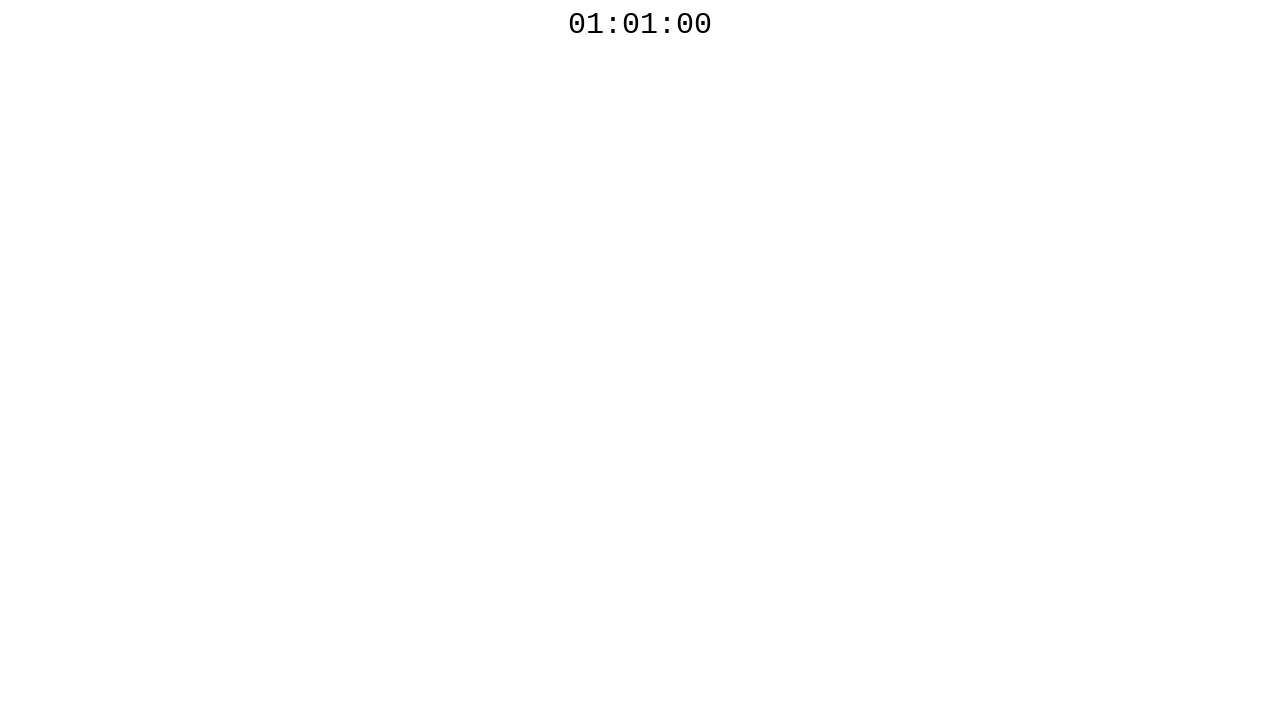

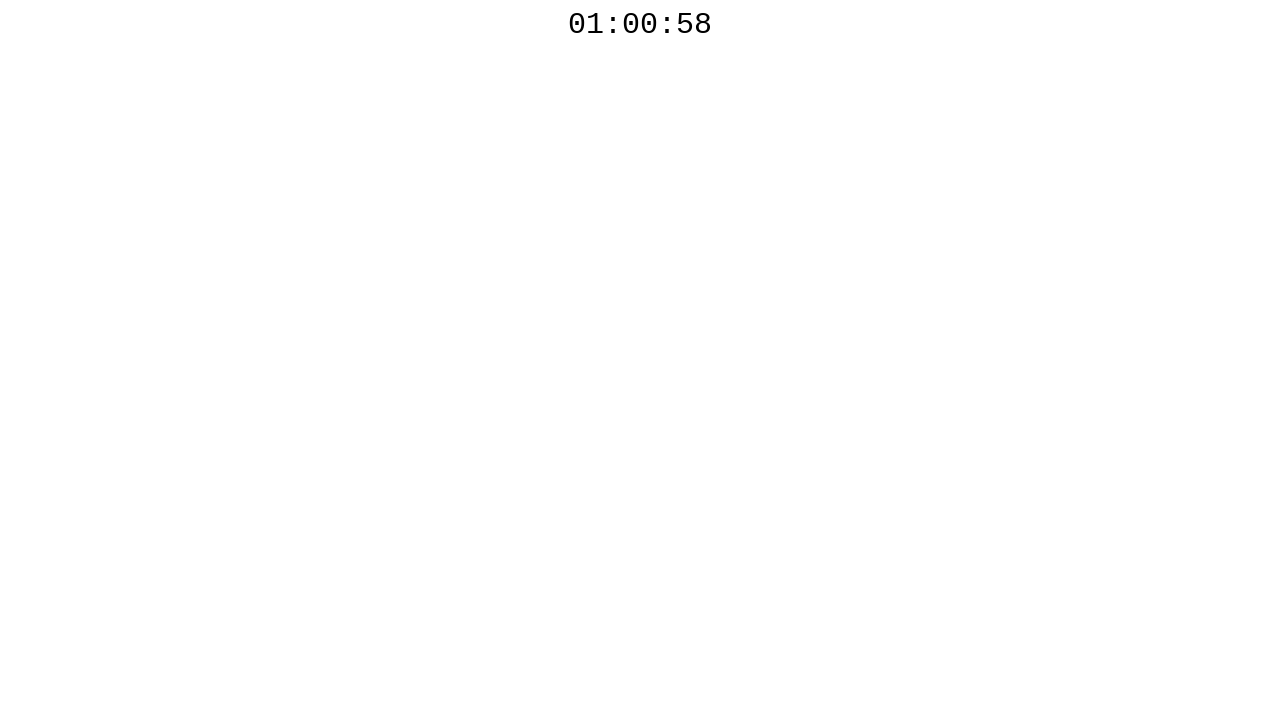